Tests navigation on jQueryUI website by scrolling to and clicking the "Toggle Class" link in the demos section

Starting URL: https://jqueryui.com

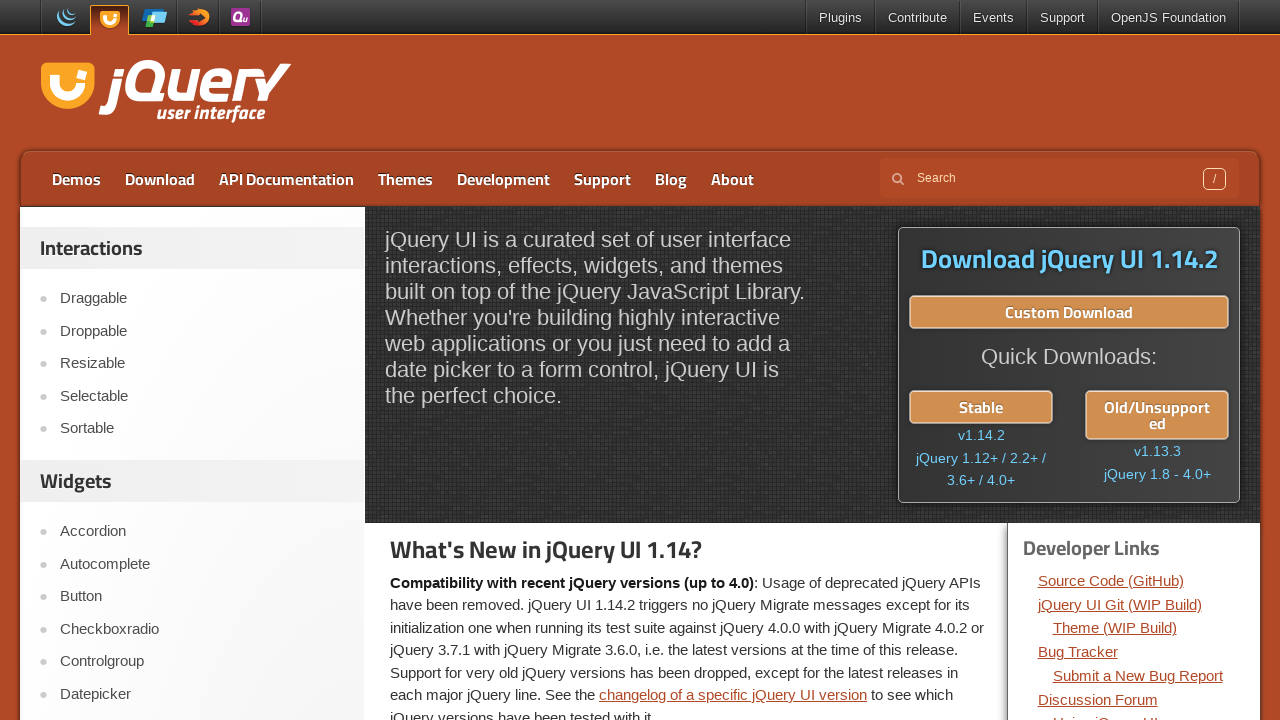

Located the 'Toggle Class' link element
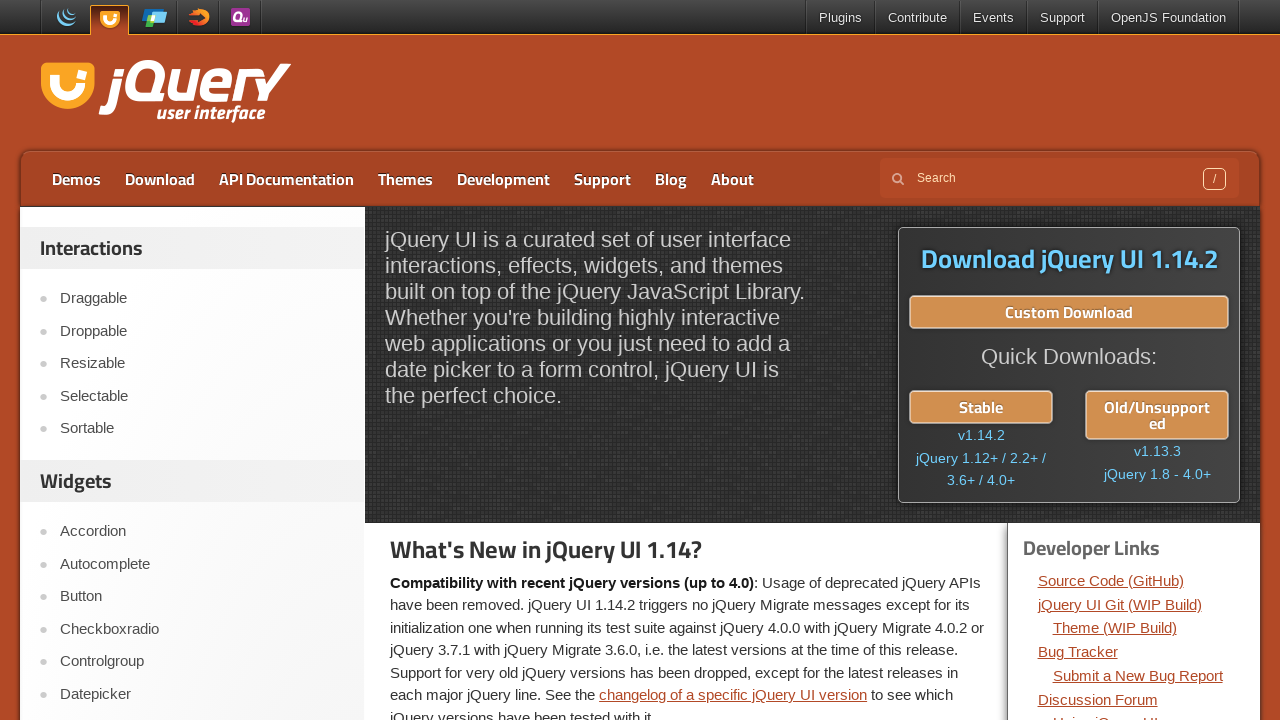

Scrolled 'Toggle Class' link into view
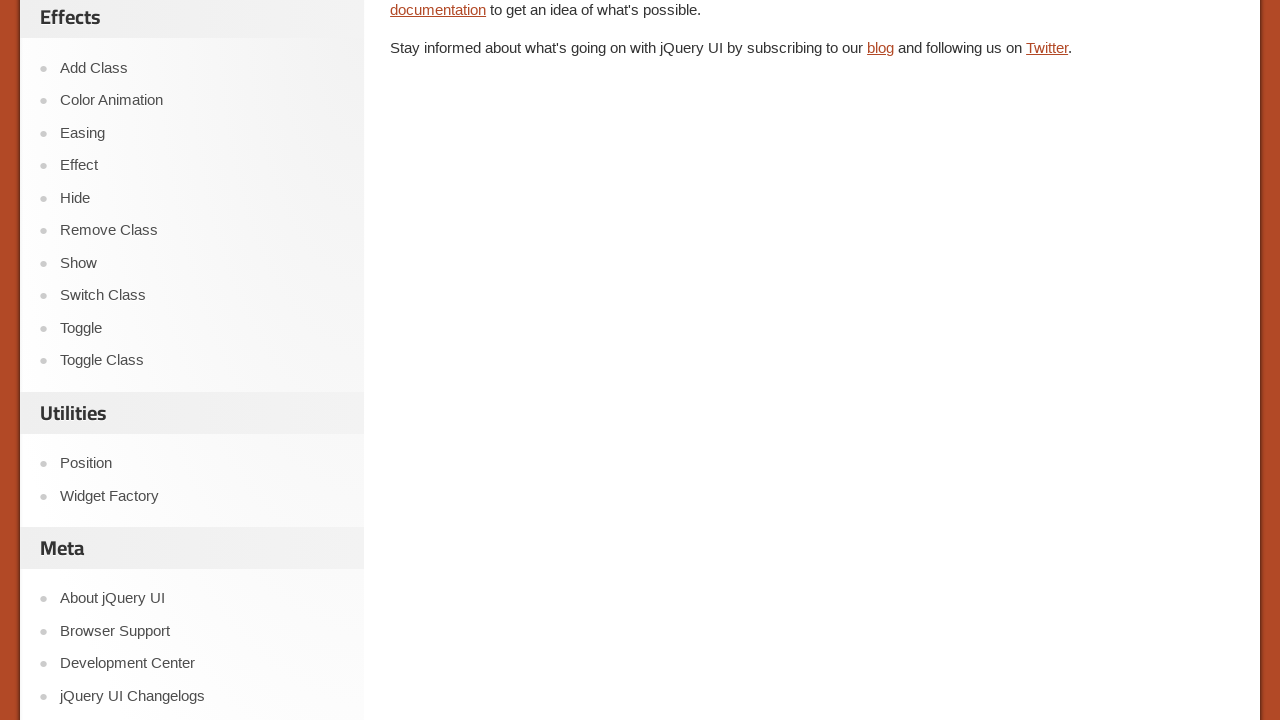

Clicked the 'Toggle Class' link at (202, 360) on text=Toggle Class >> nth=0
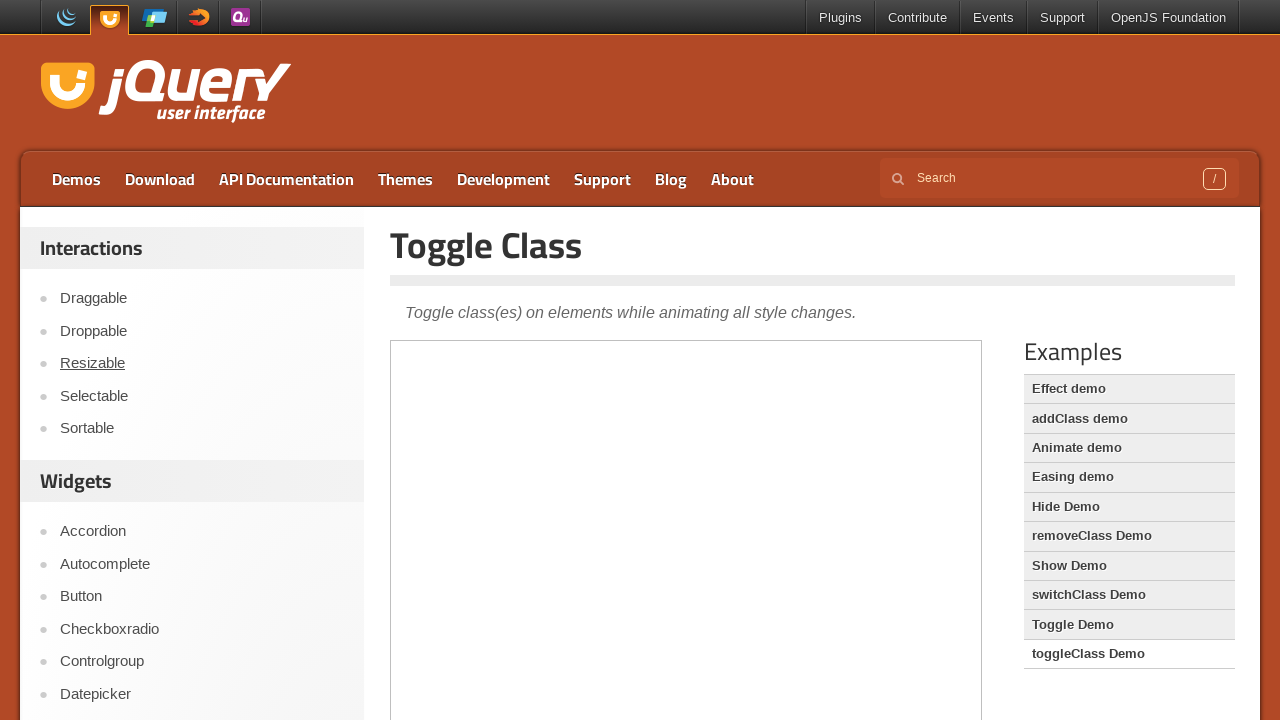

Page navigation completed and DOM content loaded
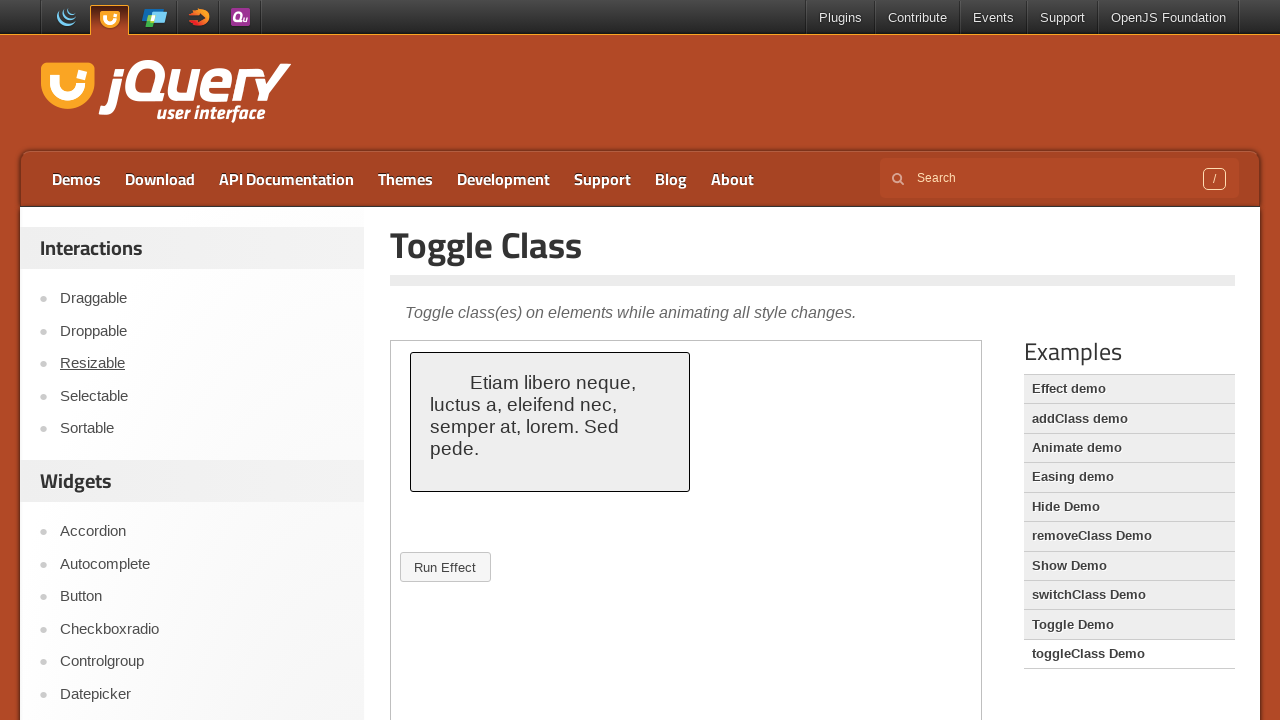

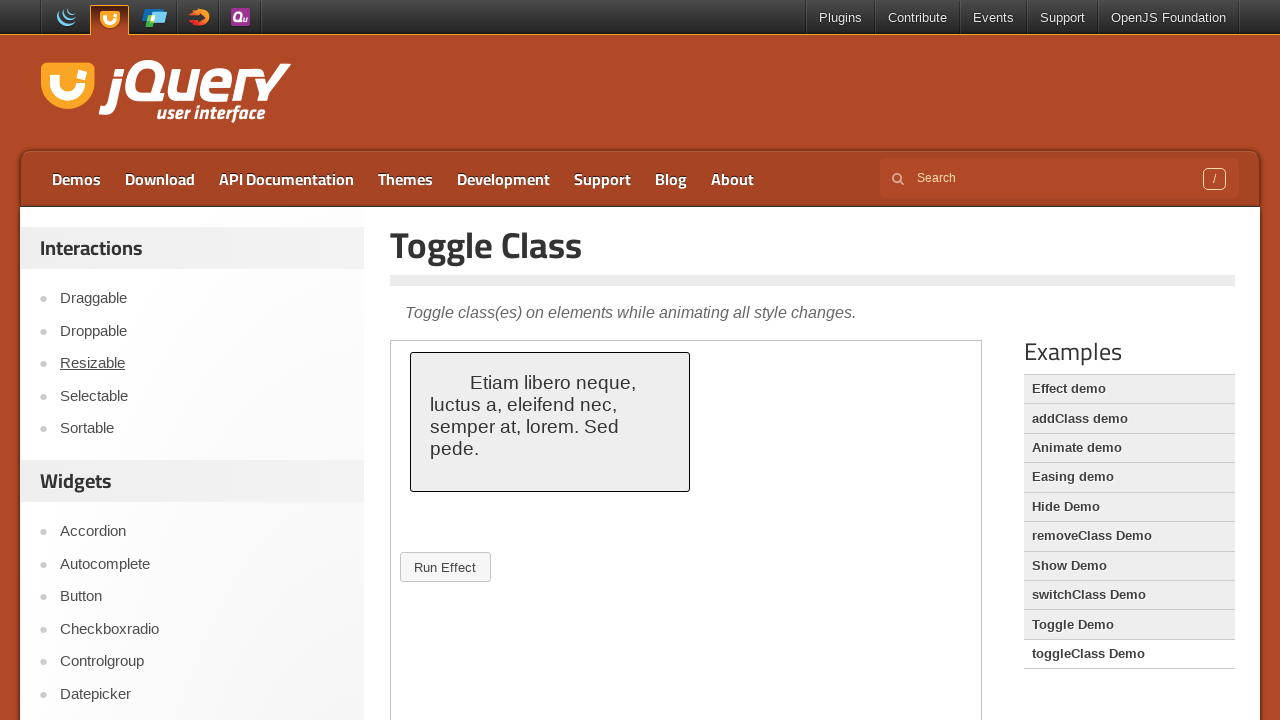